Tests prompt alert by entering text into the alert and accepting it

Starting URL: http://demo.automationtesting.in/Alerts.html

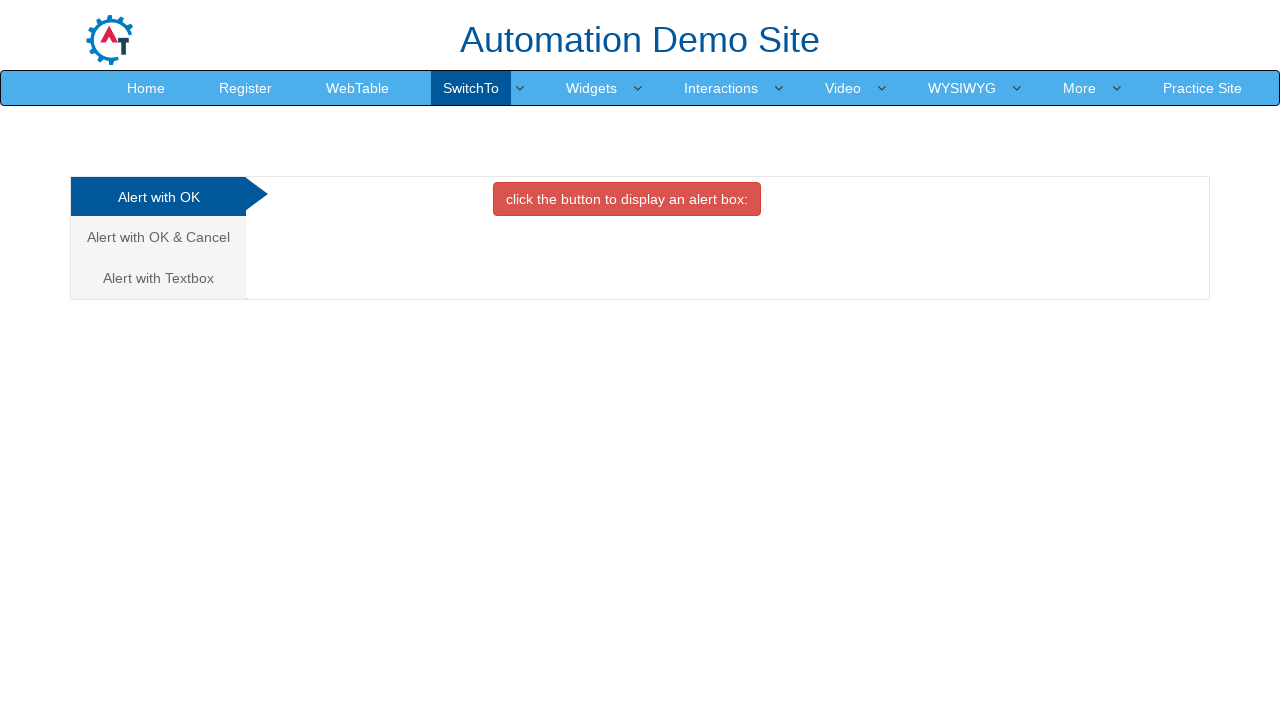

Set up dialog handler to accept prompt with text 'Marcus'
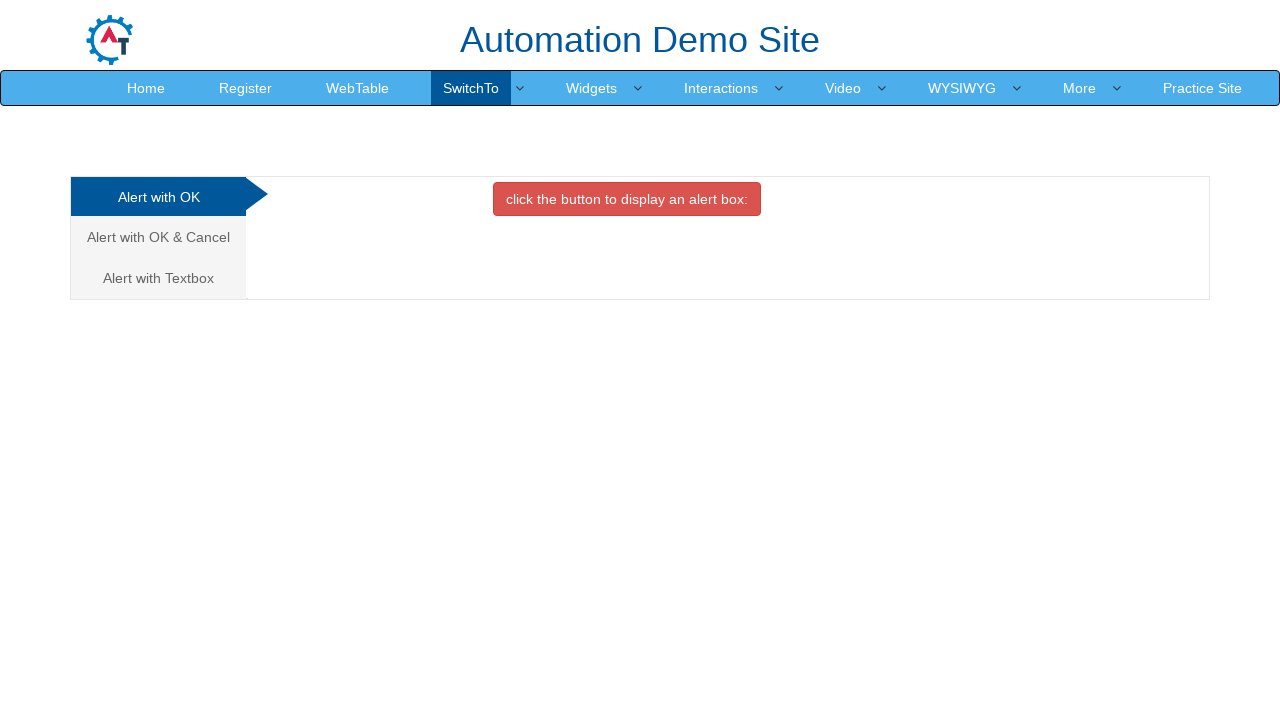

Clicked on the third tab (Alert with Textbox) at (158, 278) on xpath=/html/body/div[1]/div/div/div/div[1]/ul/li[3]/a
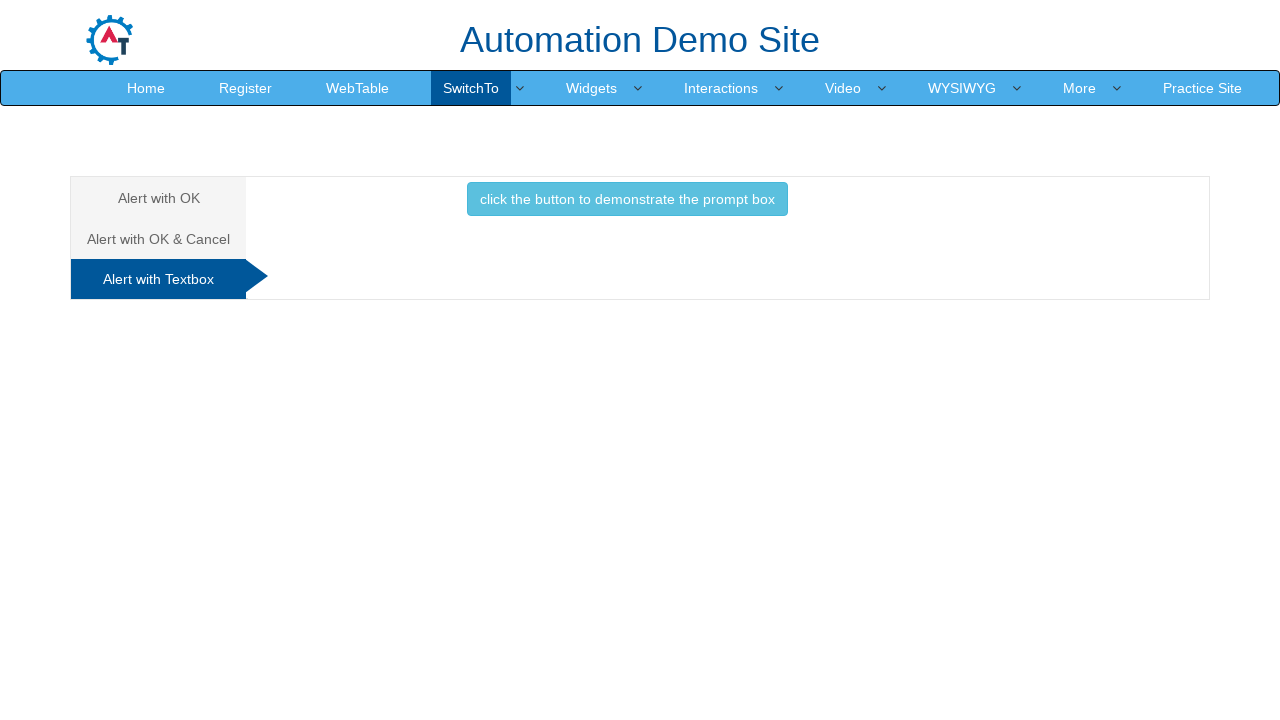

Clicked button to trigger prompt alert at (627, 199) on #Textbox button
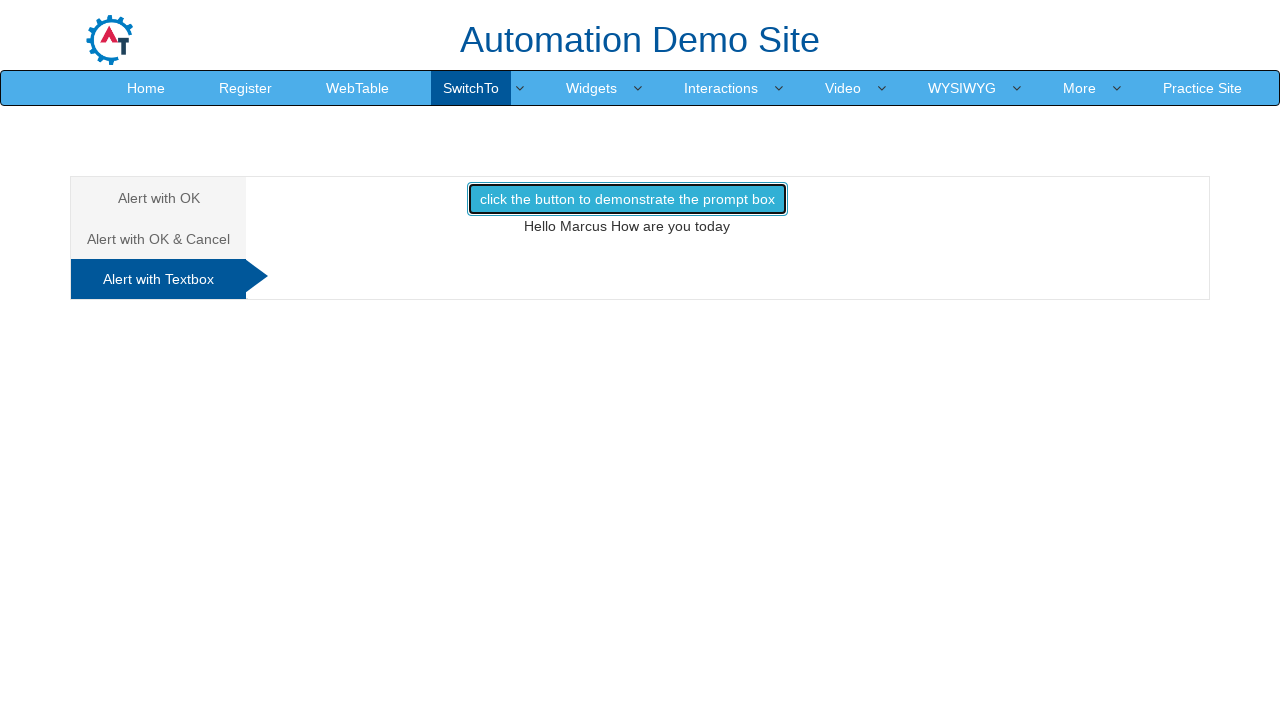

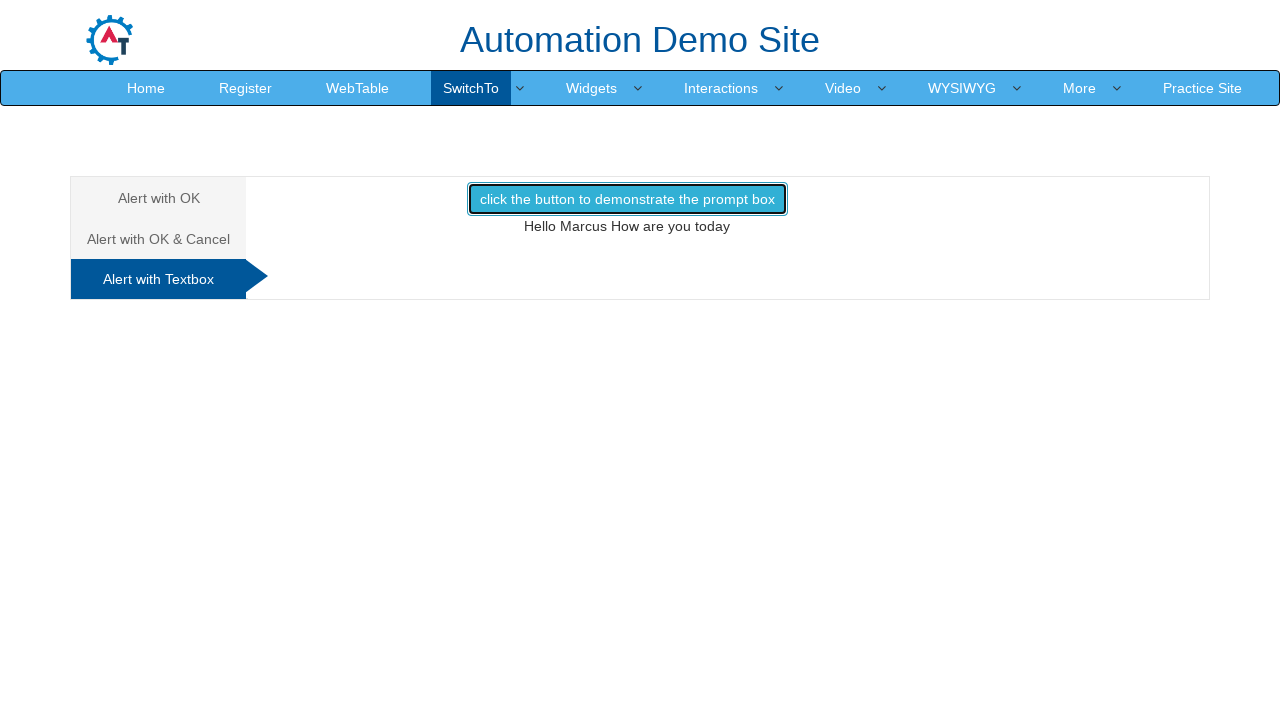